Tests editing a todo item by double-clicking, entering new text, and pressing Enter

Starting URL: https://demo.playwright.dev/todomvc

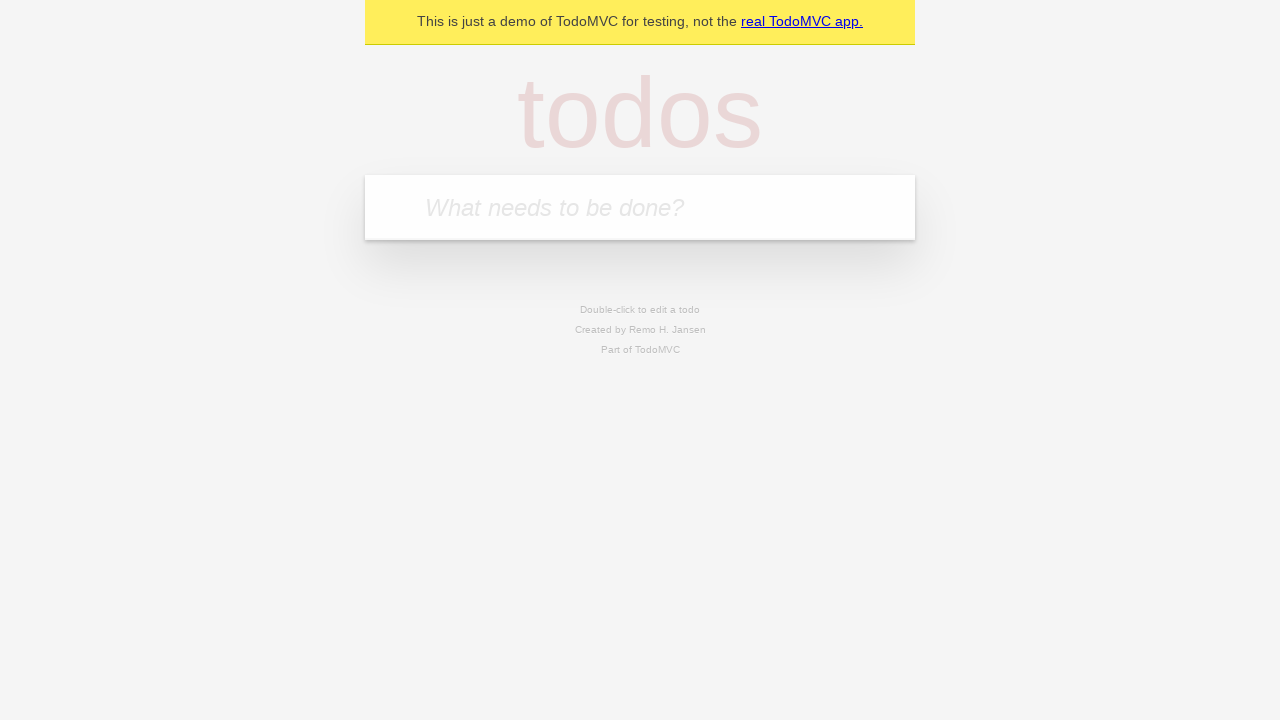

Filled todo input with 'buy some cheese' on internal:attr=[placeholder="What needs to be done?"i]
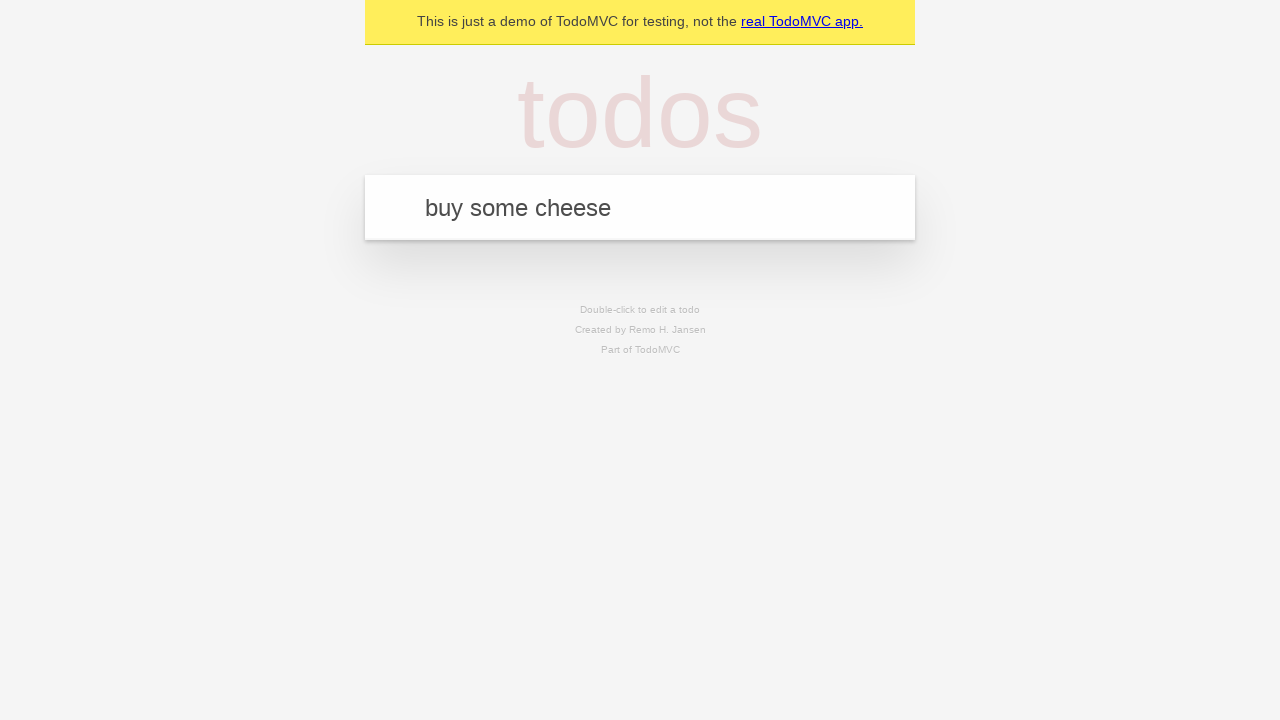

Pressed Enter to create first todo on internal:attr=[placeholder="What needs to be done?"i]
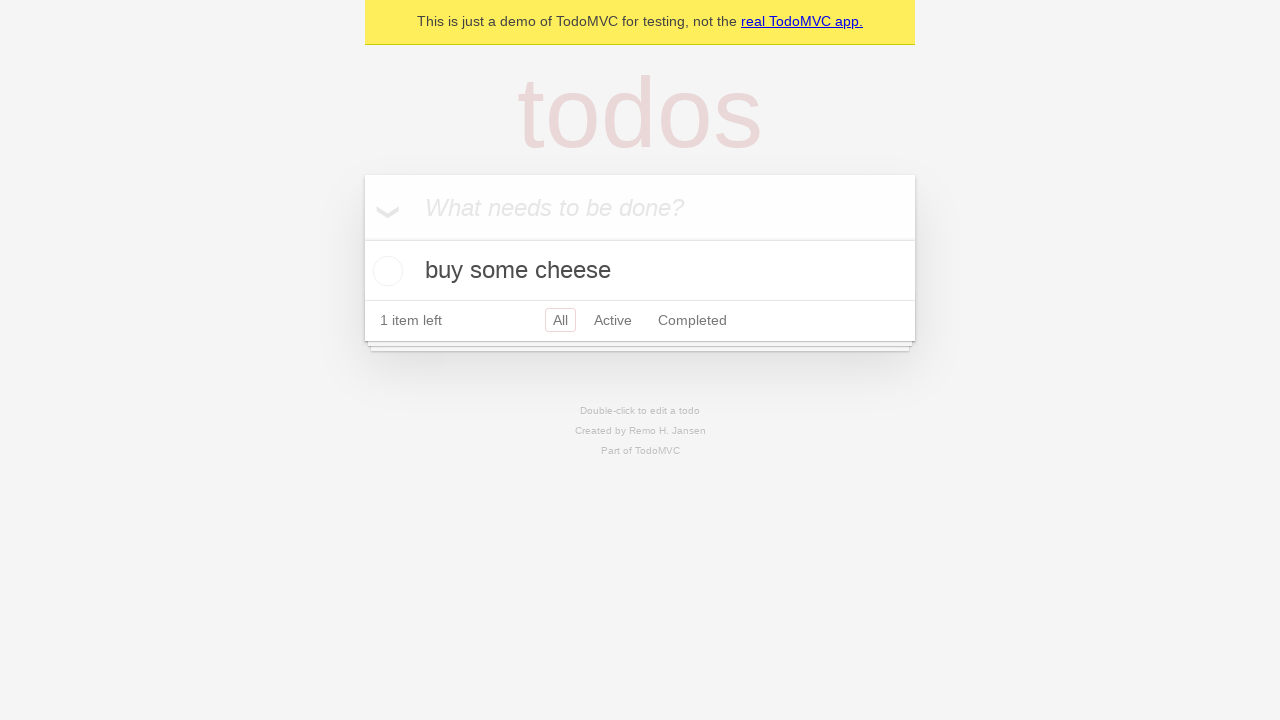

Filled todo input with 'feed the cat' on internal:attr=[placeholder="What needs to be done?"i]
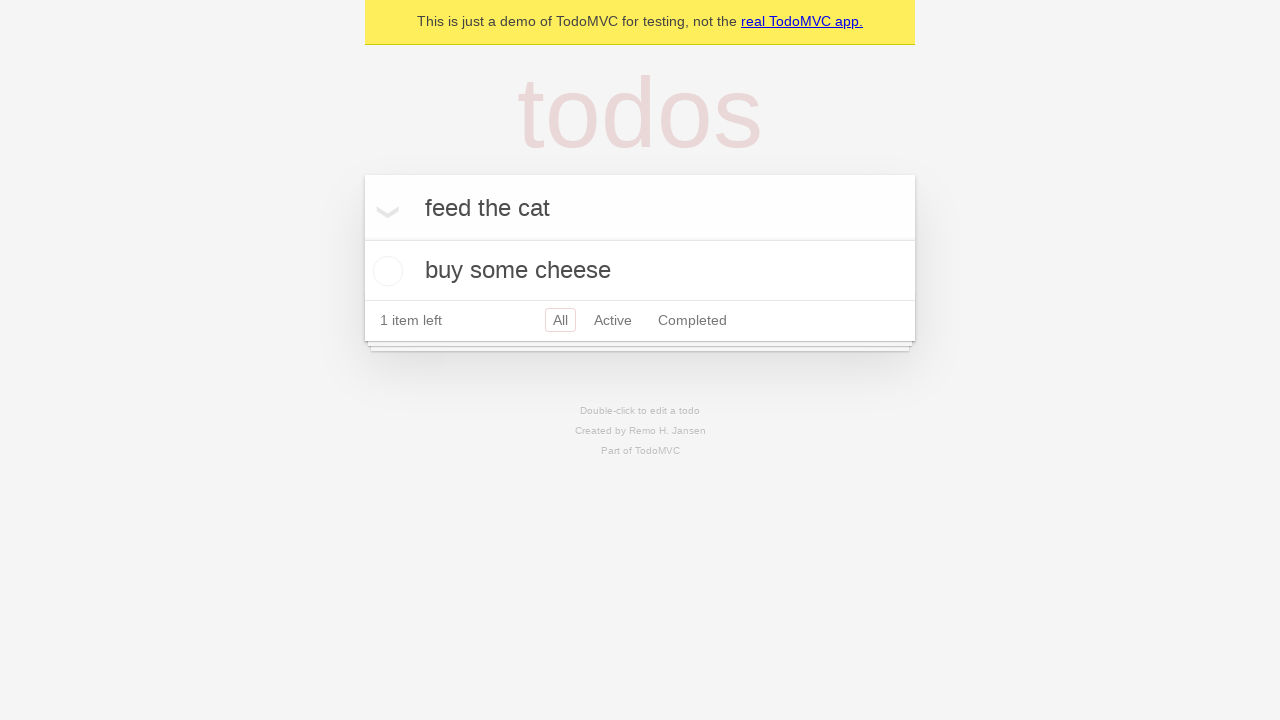

Pressed Enter to create second todo on internal:attr=[placeholder="What needs to be done?"i]
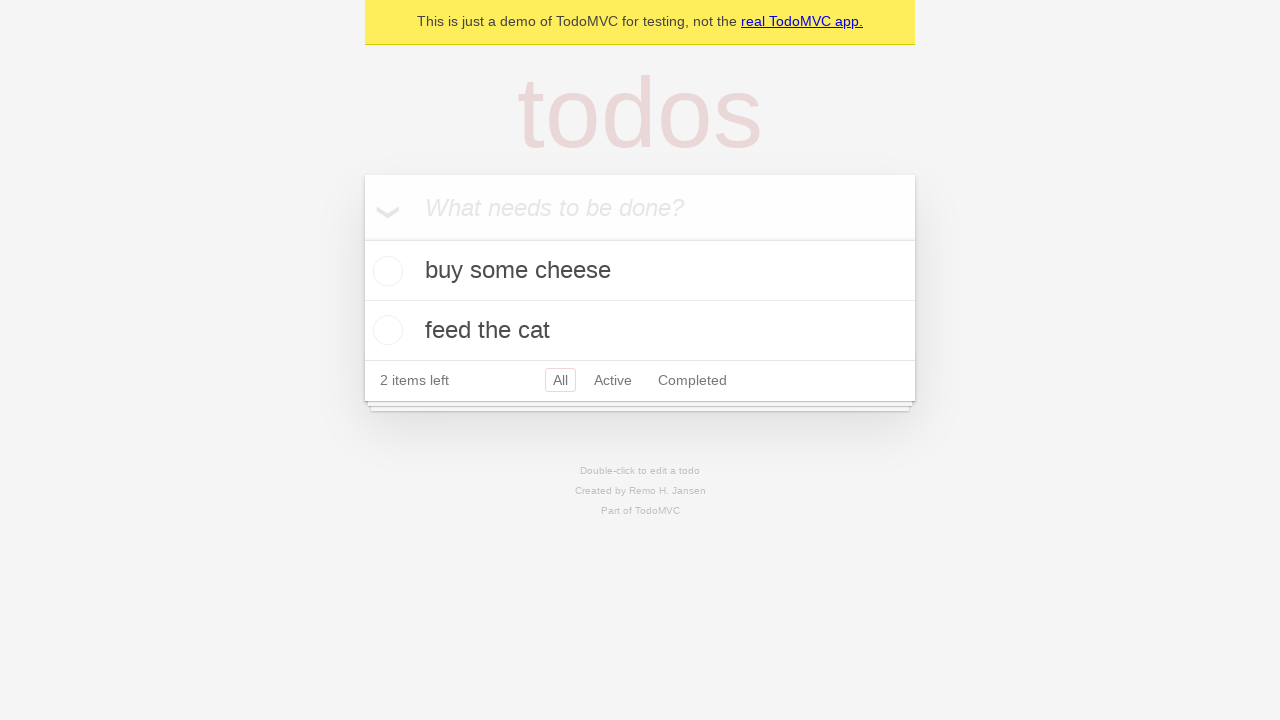

Filled todo input with 'book a doctors appointment' on internal:attr=[placeholder="What needs to be done?"i]
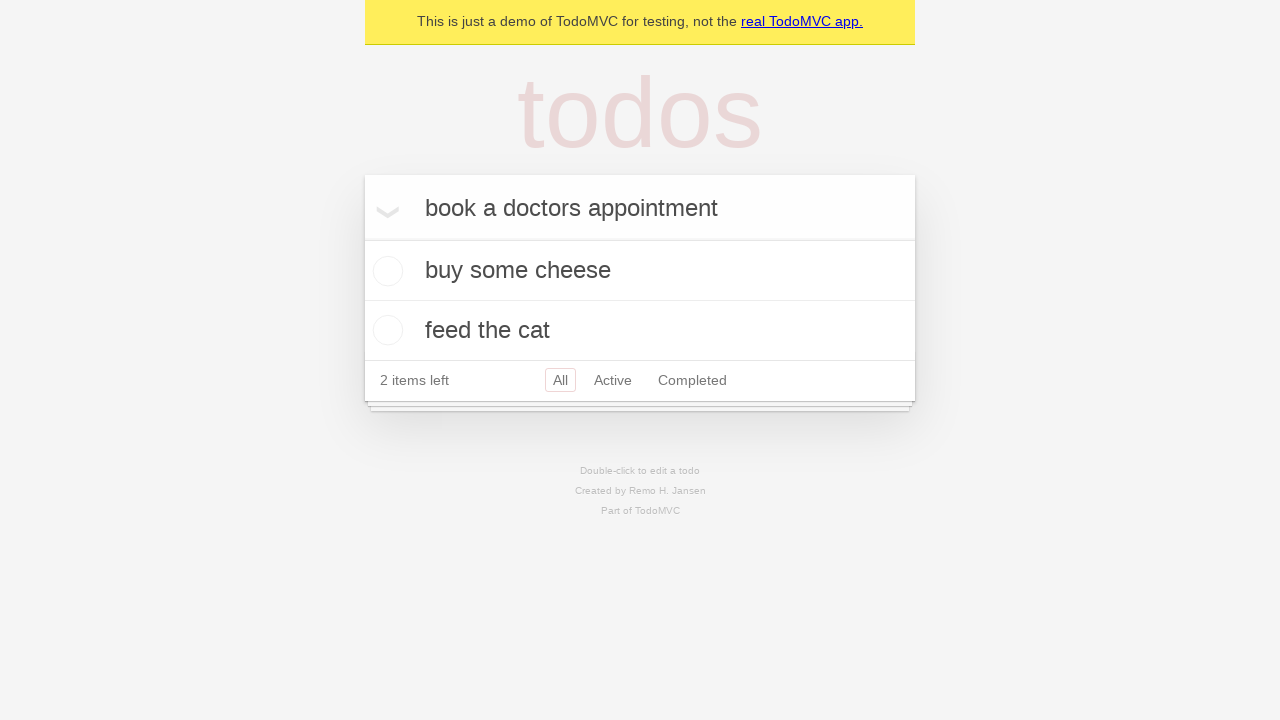

Pressed Enter to create third todo on internal:attr=[placeholder="What needs to be done?"i]
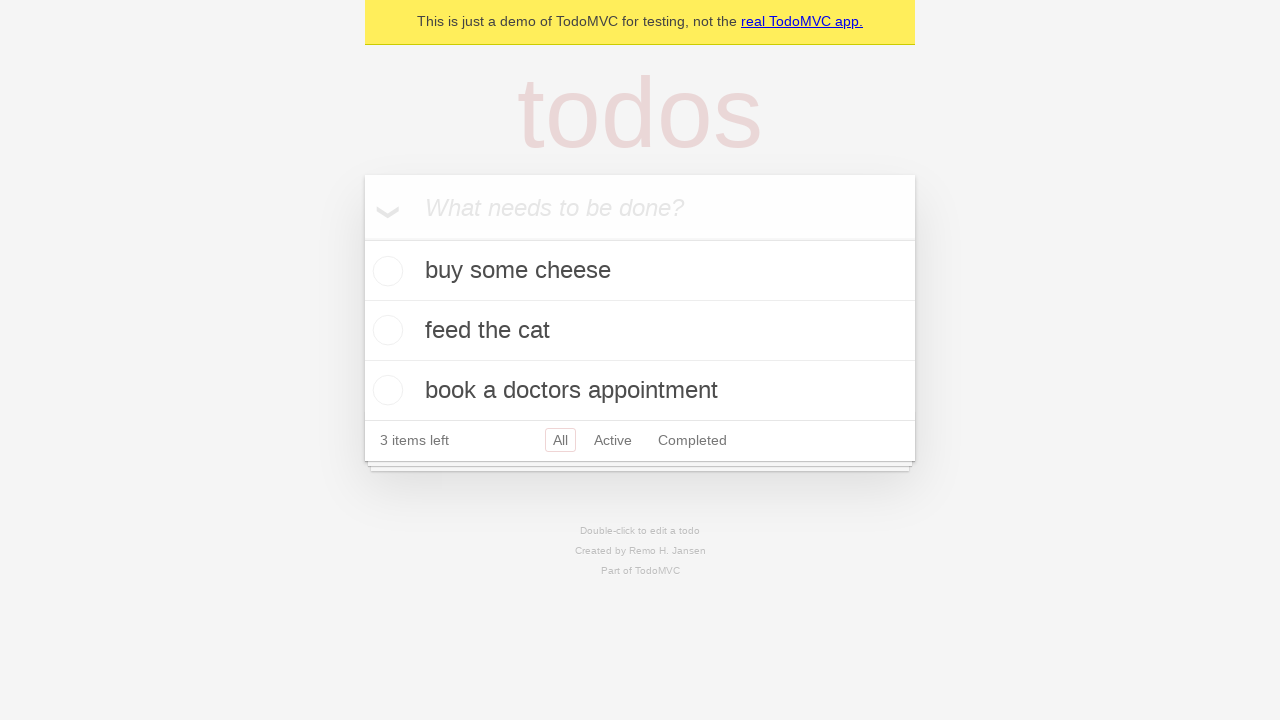

Double-clicked second todo to enter edit mode at (640, 331) on internal:testid=[data-testid="todo-item"s] >> nth=1
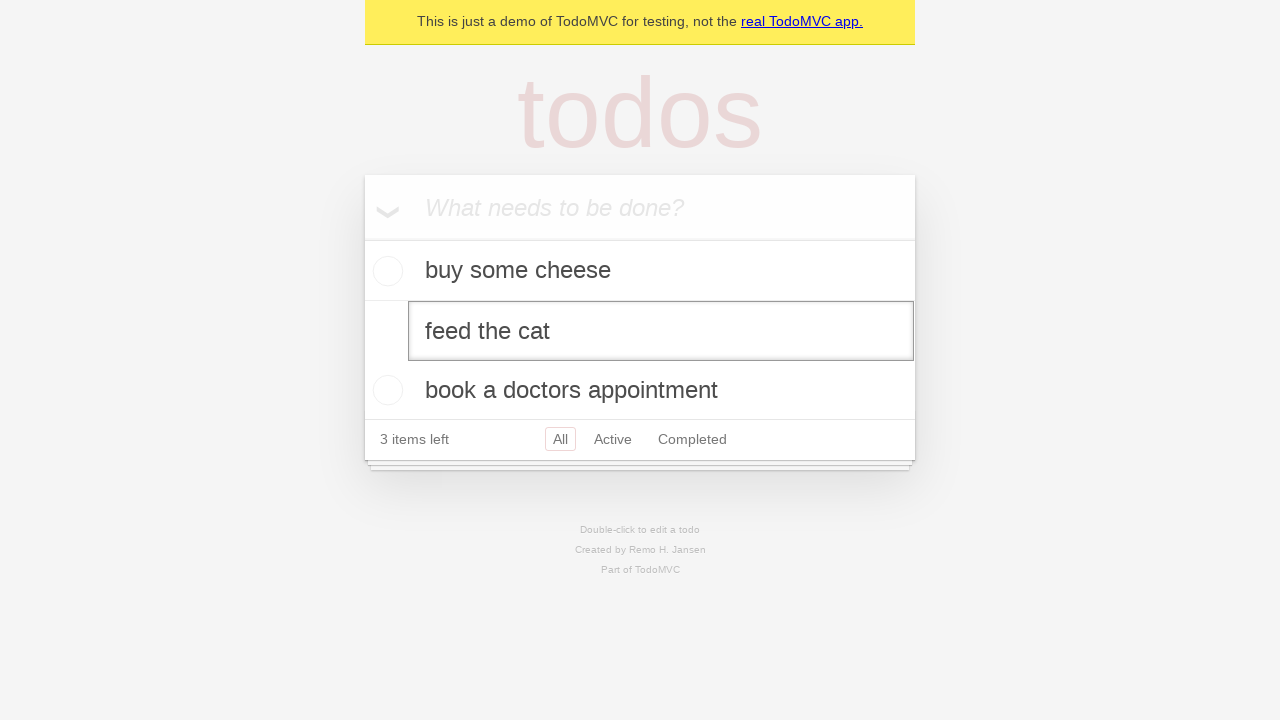

Filled edit textbox with 'buy some sausages' on internal:testid=[data-testid="todo-item"s] >> nth=1 >> internal:role=textbox[nam
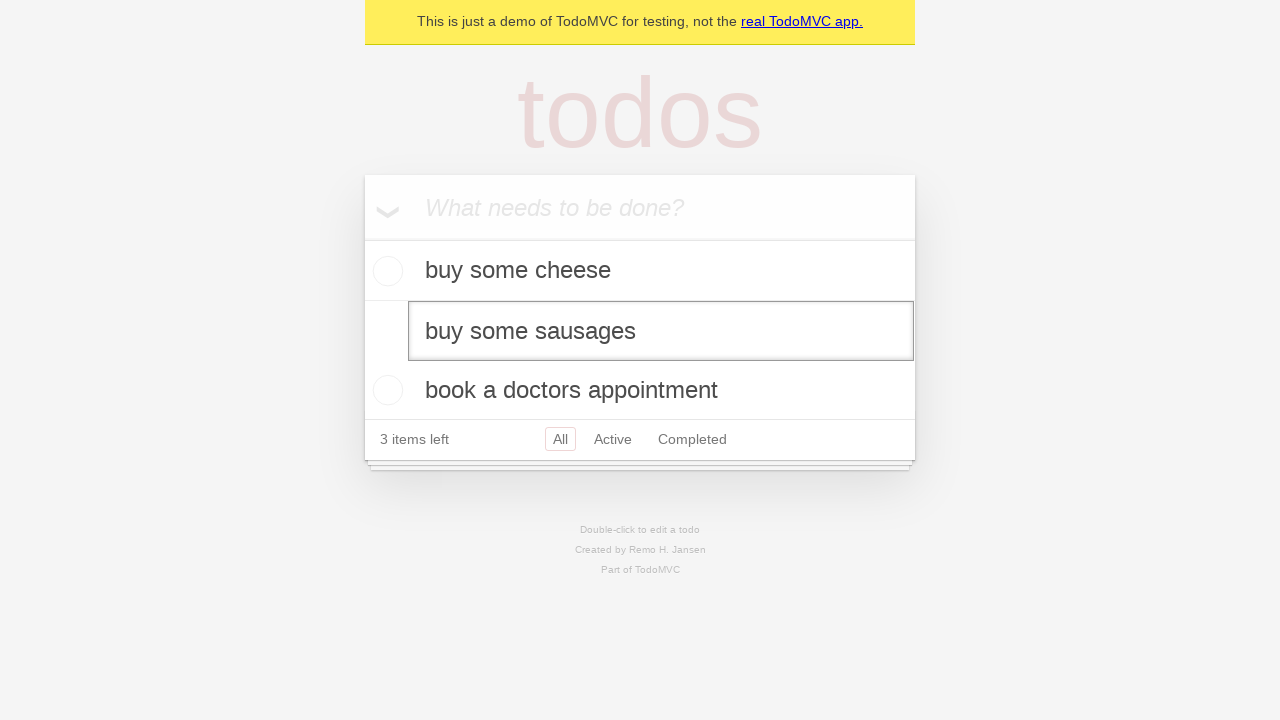

Pressed Enter to confirm edit and save new todo text on internal:testid=[data-testid="todo-item"s] >> nth=1 >> internal:role=textbox[nam
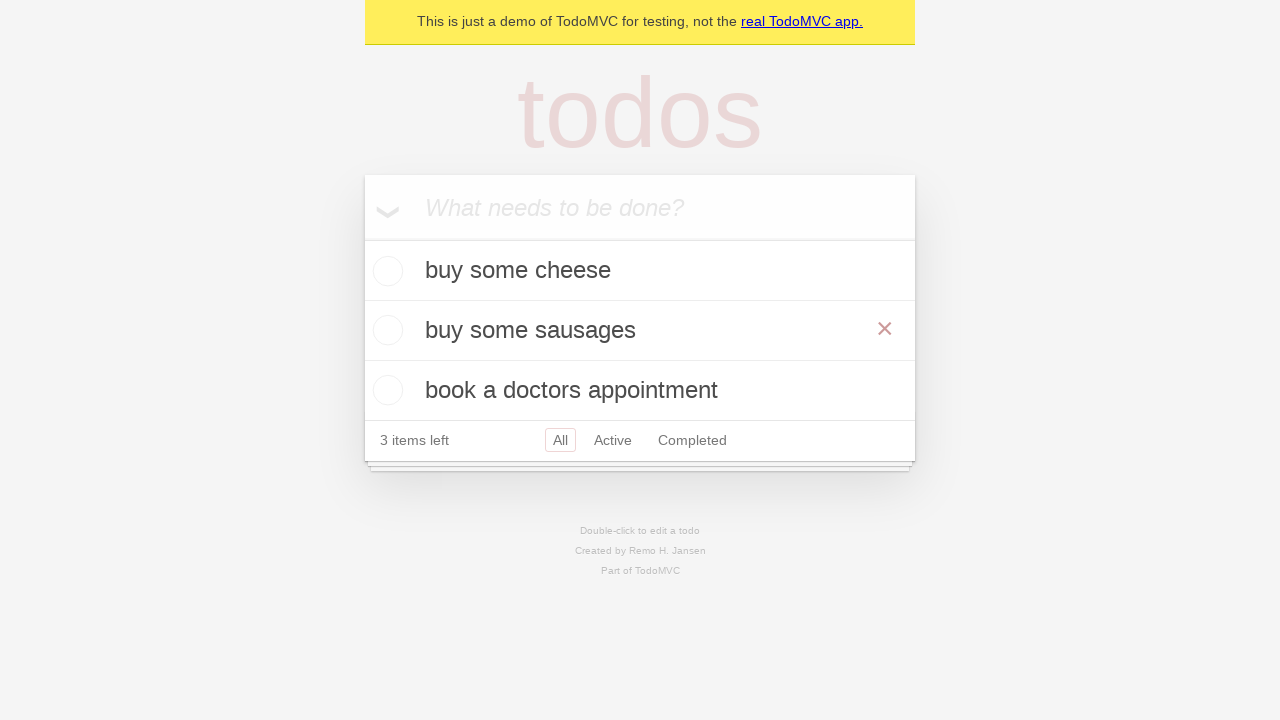

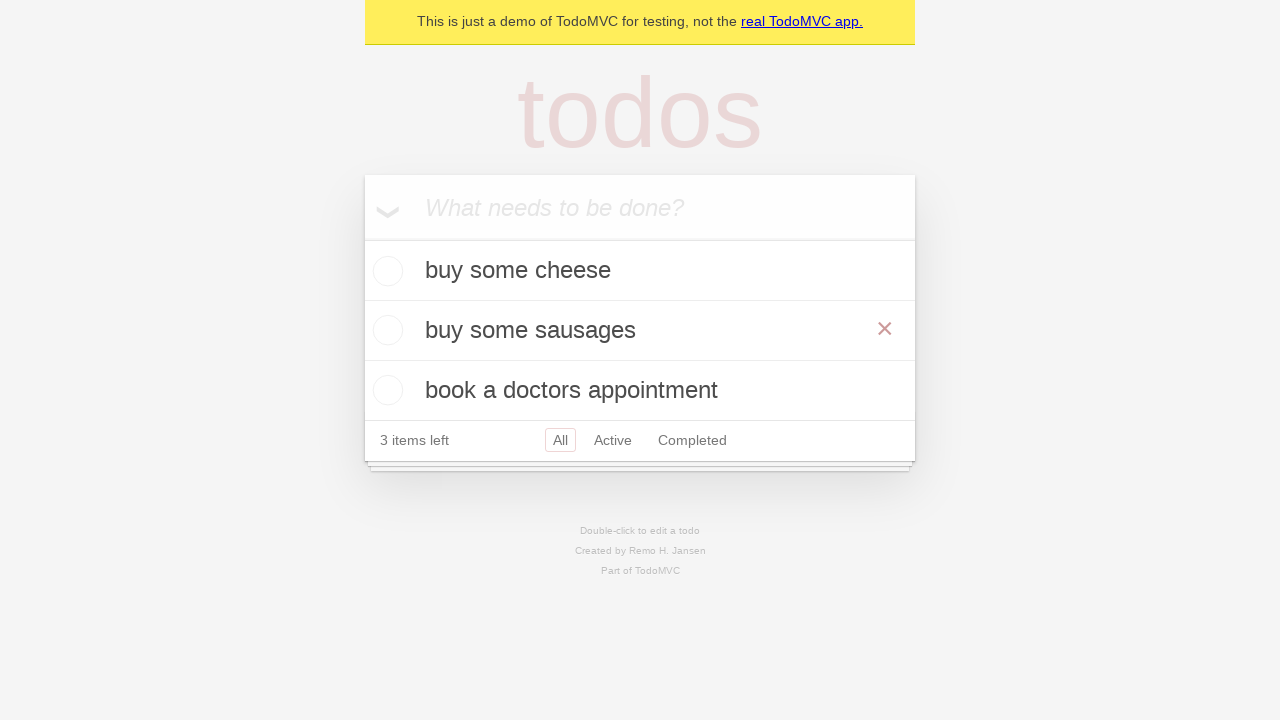